Tests iframe handling by clicking on the Single Iframe tab, switching to the iframe, and entering text into an input field within the frame.

Starting URL: http://demo.automationtesting.in/Frames.html

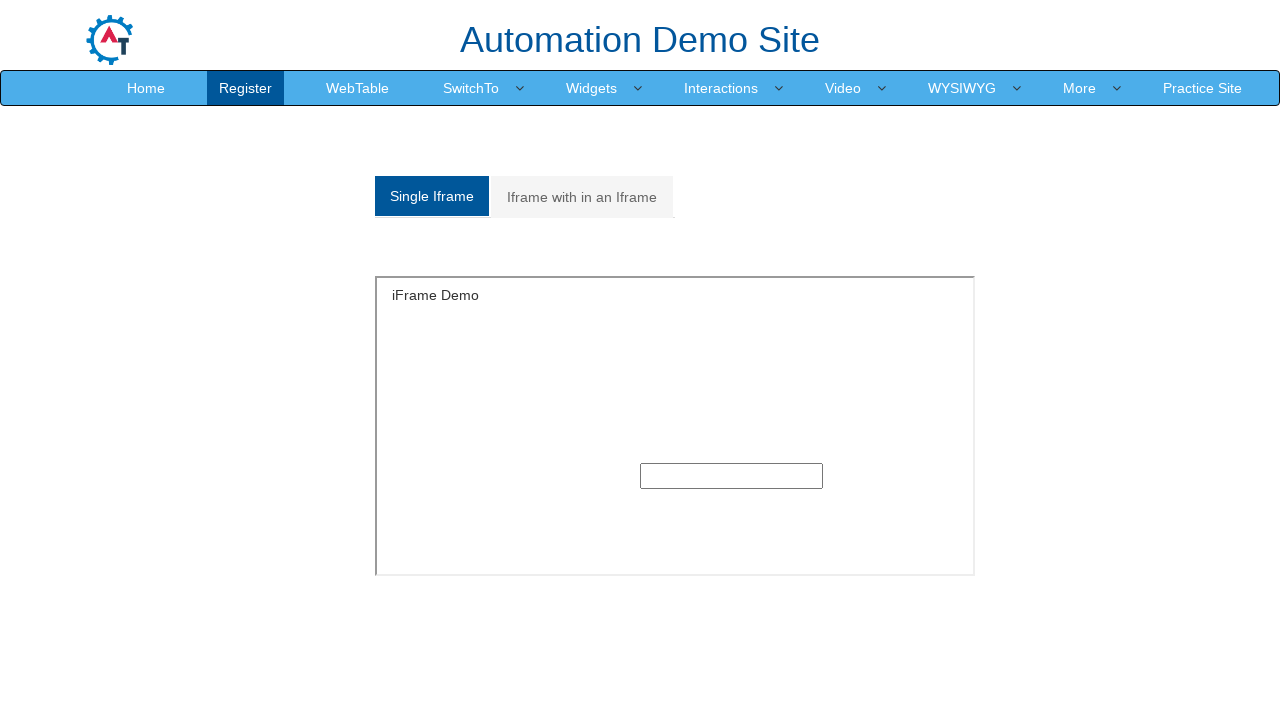

Clicked on Single Iframe tab at (432, 196) on xpath=//a[contains(text(),'Single Iframe')]
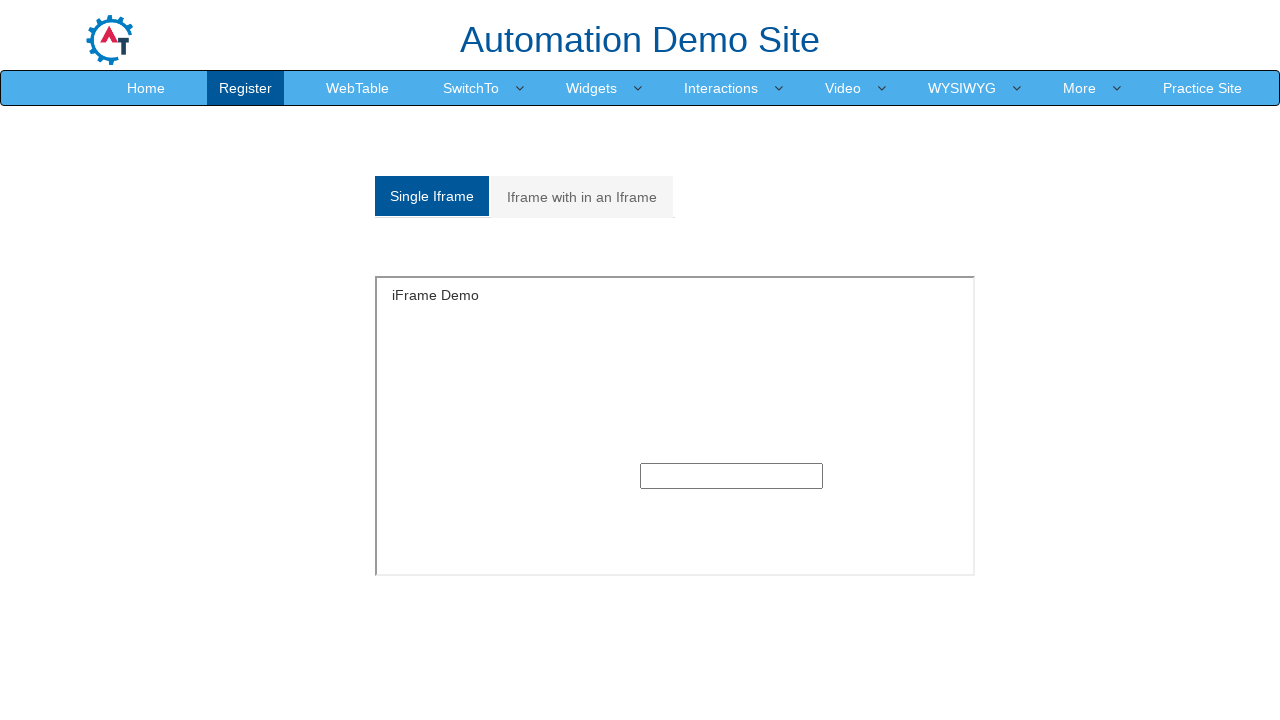

Iframe #singleframe loaded
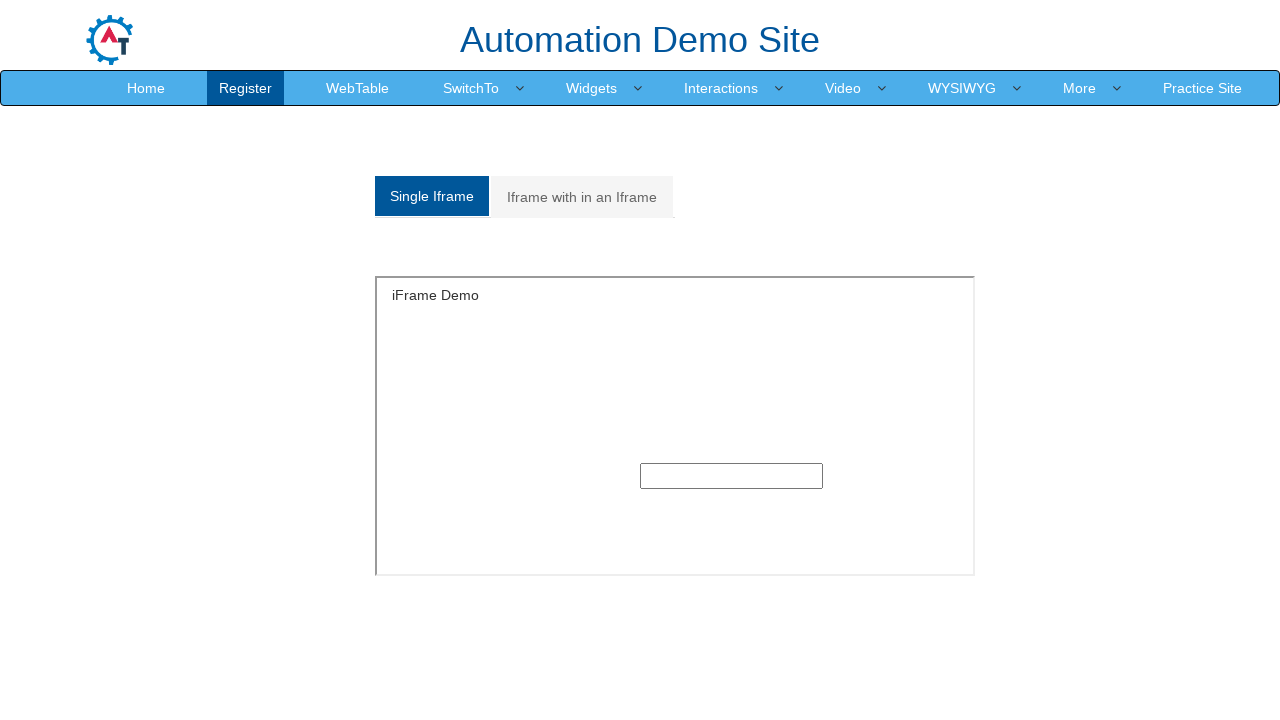

Located iframe element
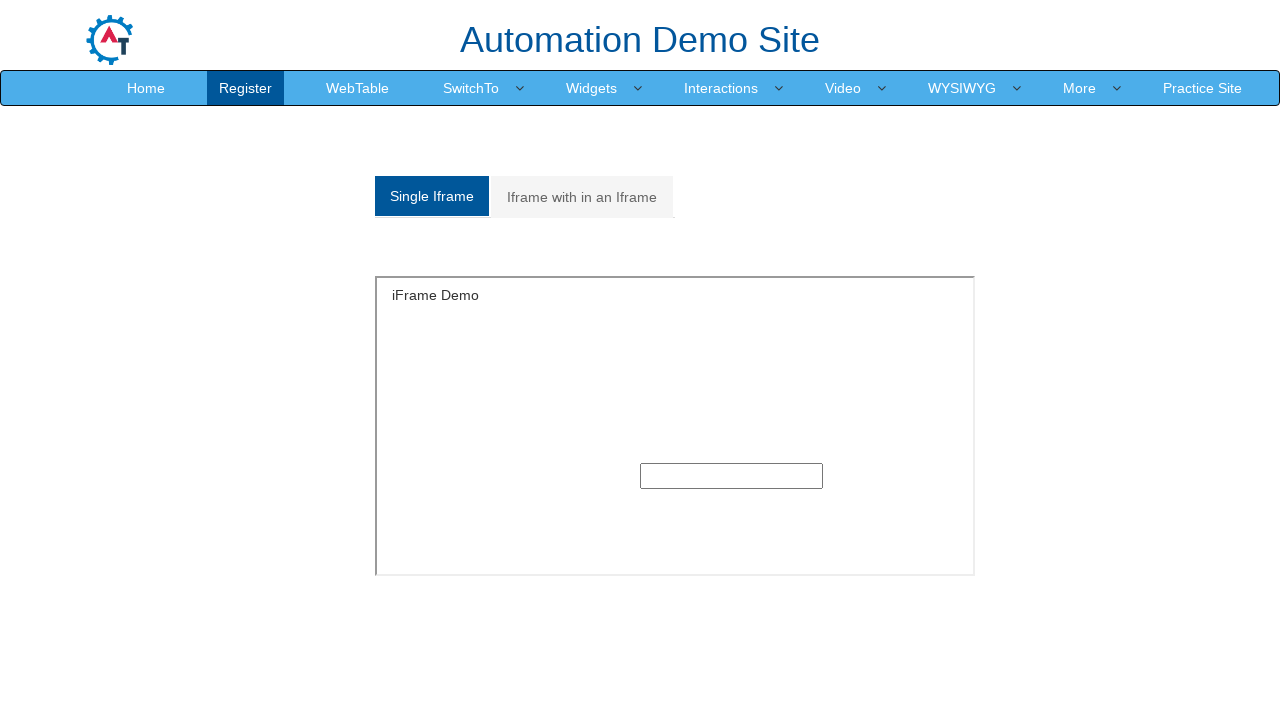

Entered 'Selenium Testing' into input field within iframe on #singleframe >> internal:control=enter-frame >> xpath=//div[@class='col-xs-6 col
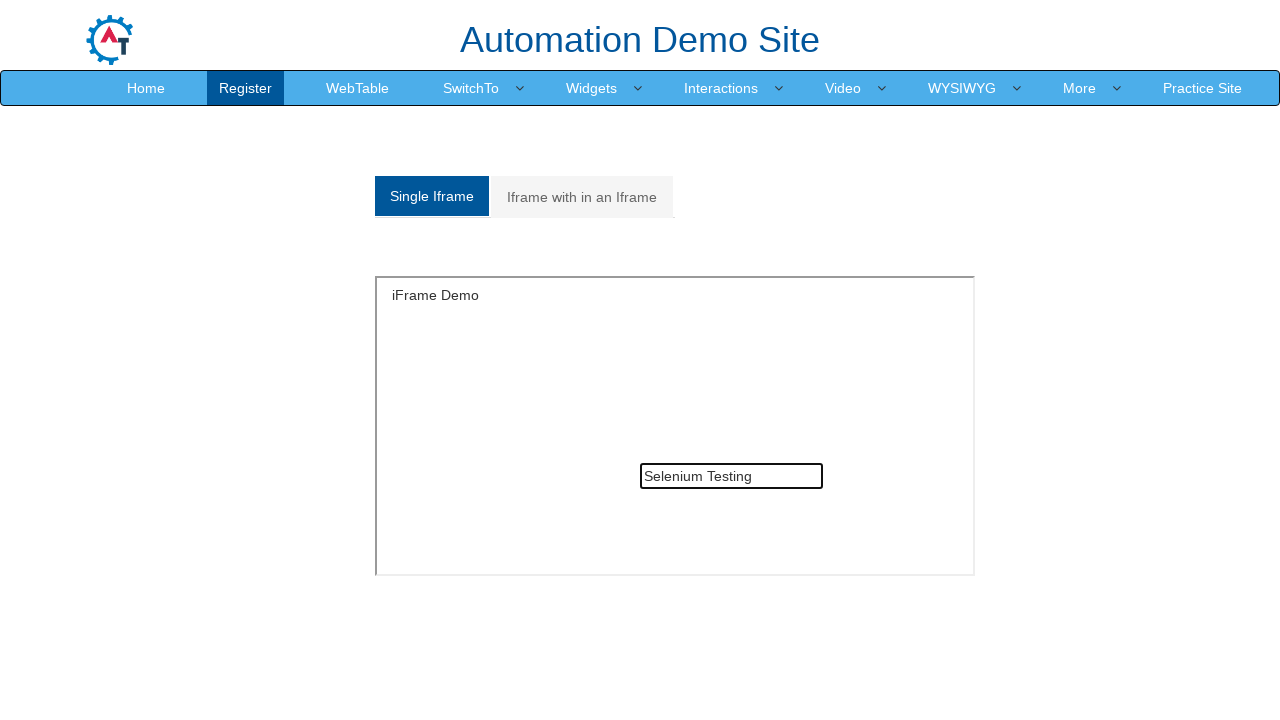

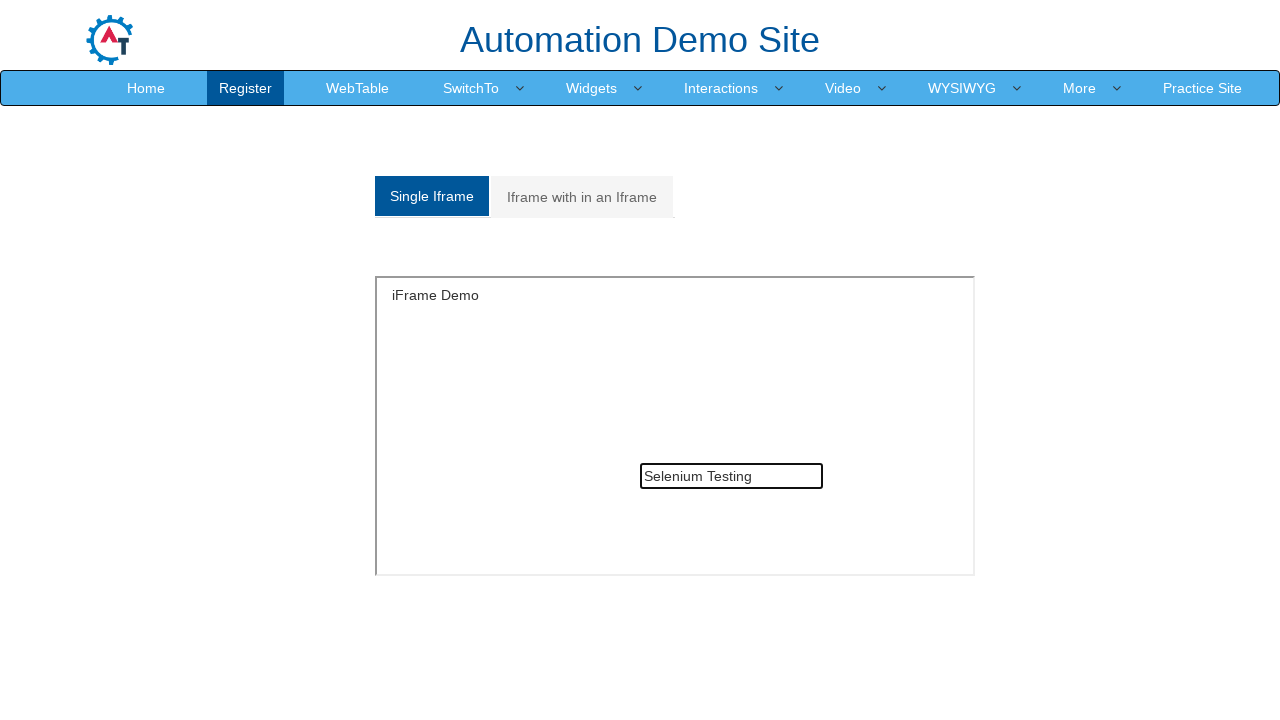